Tests the domain availability checker on registro.br by entering a domain name in the search field and verifying that availability results are displayed

Starting URL: https://registro.br

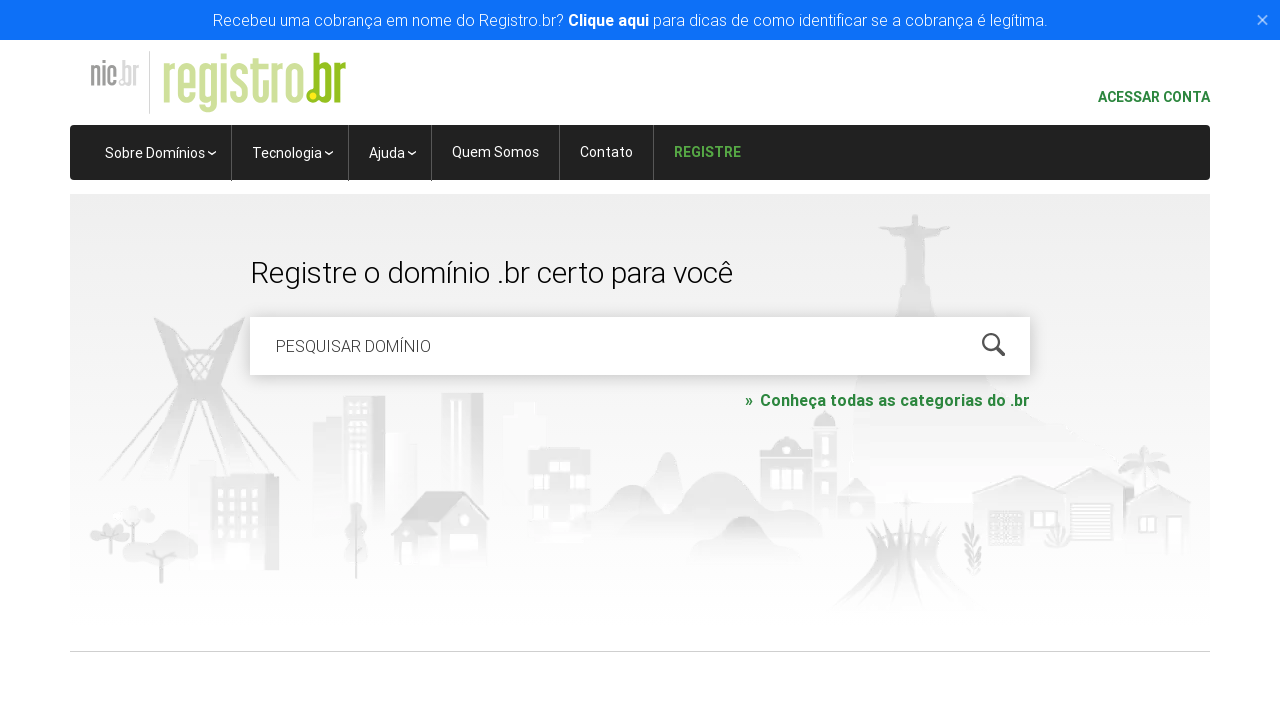

Cleared the domain availability search field on #is-avail-field
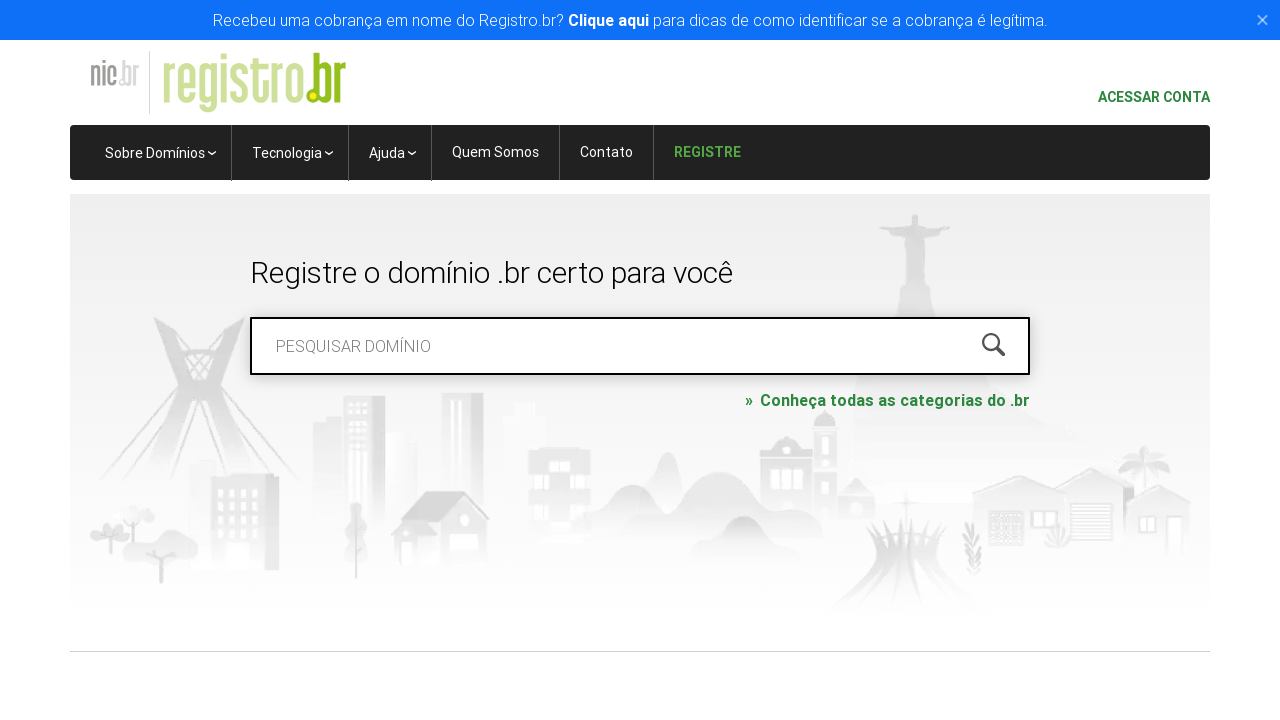

Entered domain name 'pythonbootcamp.com.br' in search field on #is-avail-field
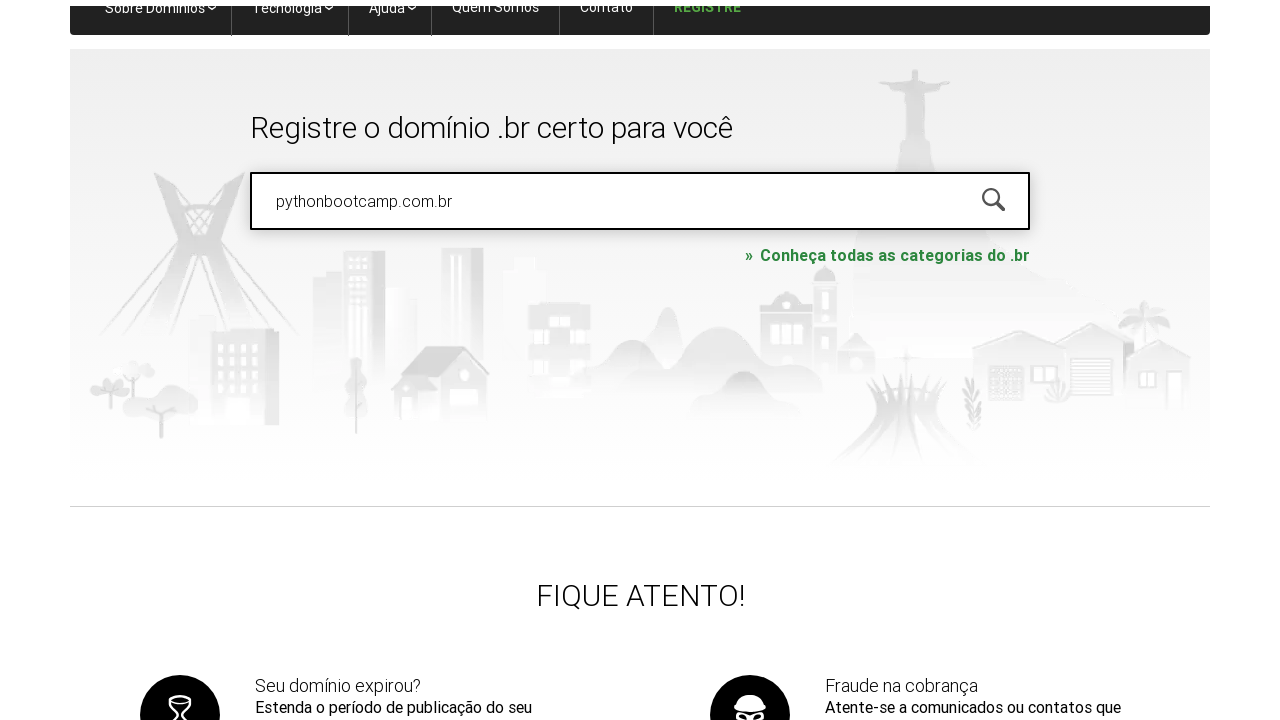

Pressed Enter to submit domain availability search on #is-avail-field
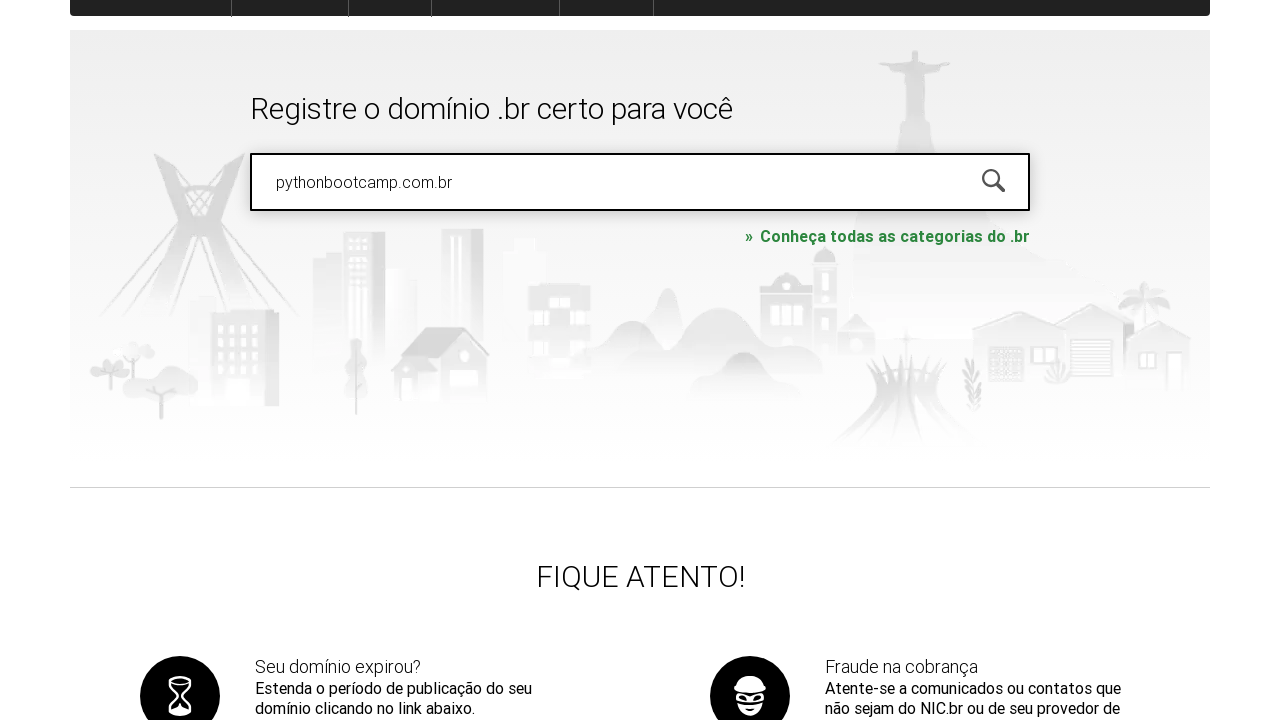

Availability results loaded (strong elements appeared)
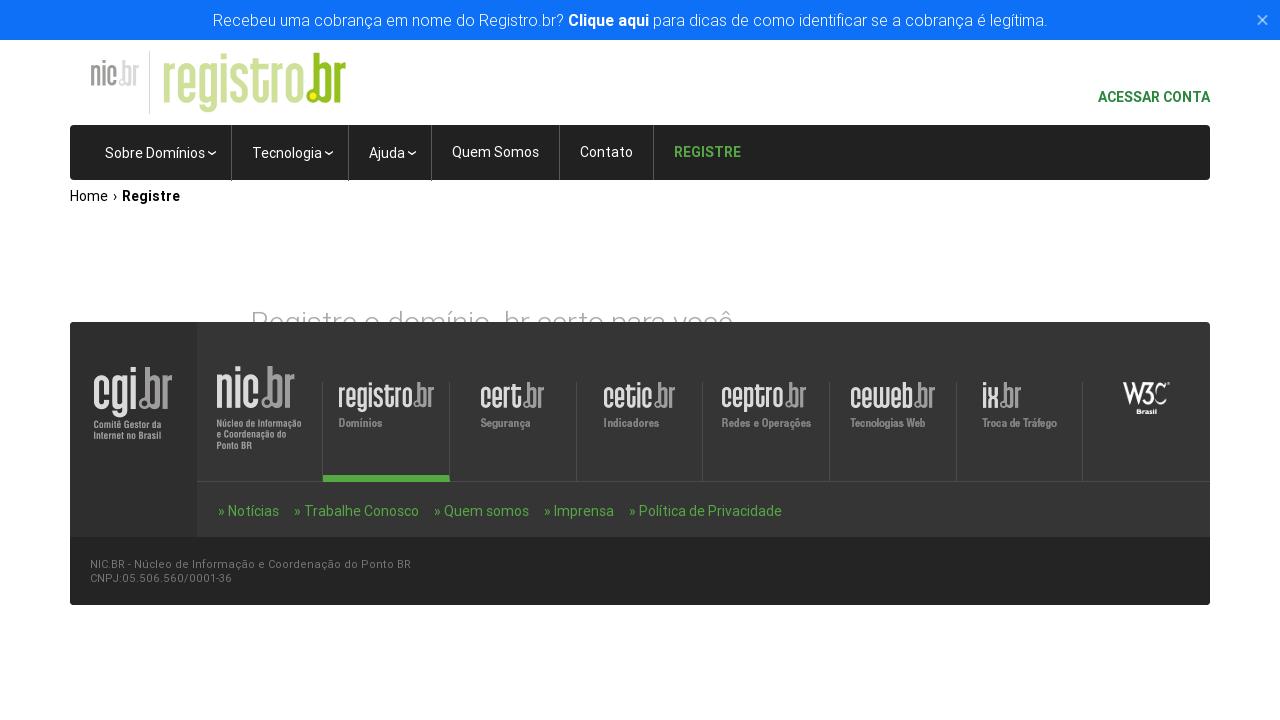

Verified that at least 2 strong elements are present in results
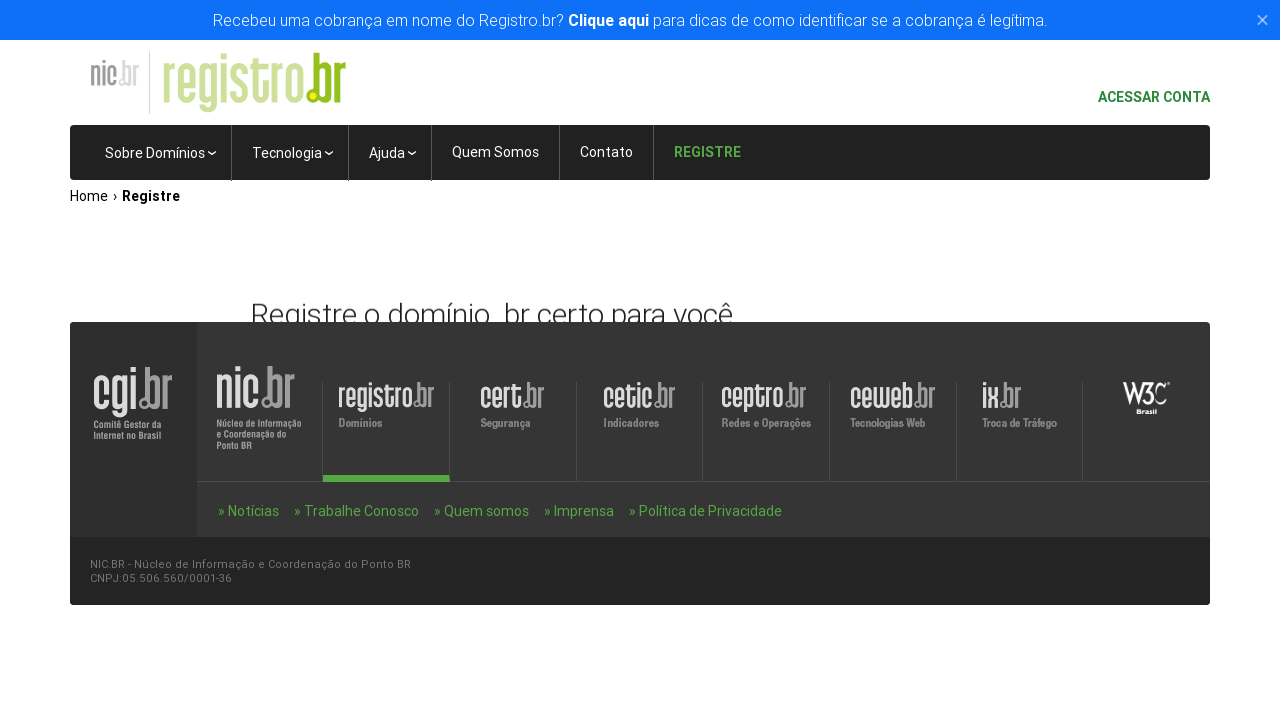

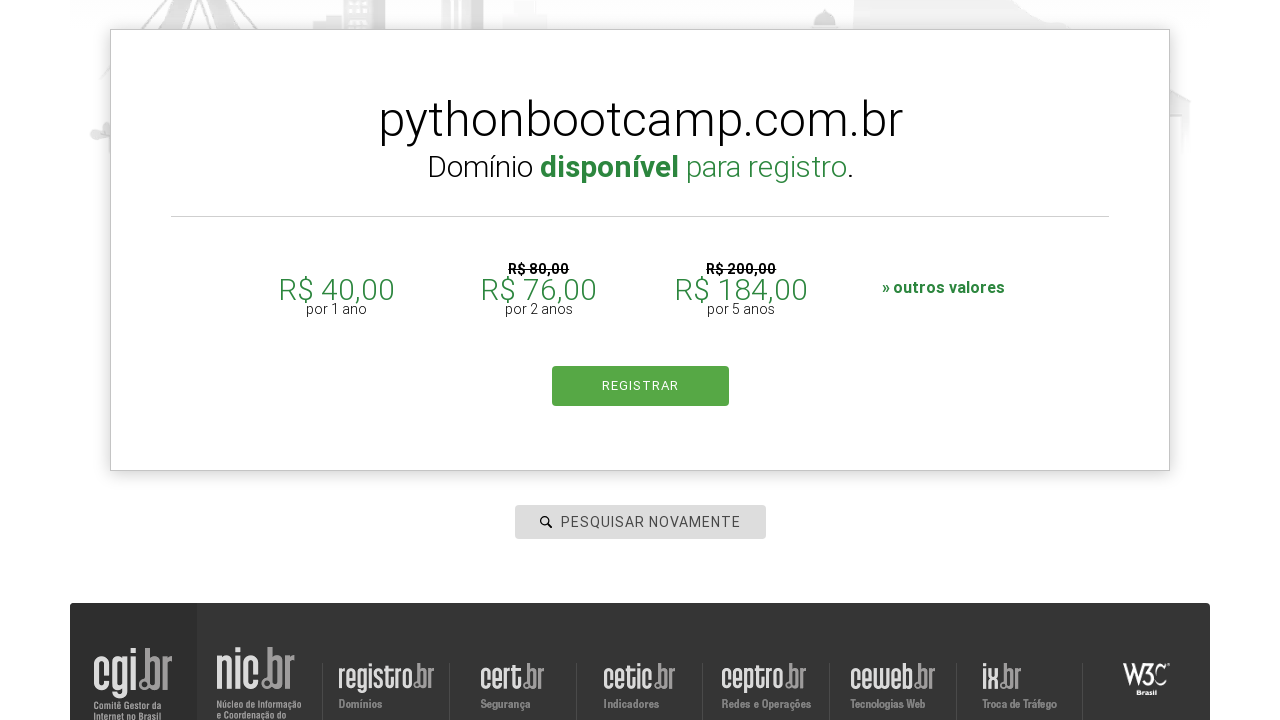